Tests the Due Date Calculator using Ultrasound method with multiple space entries in the year field

Starting URL: https://www.calculator.net/

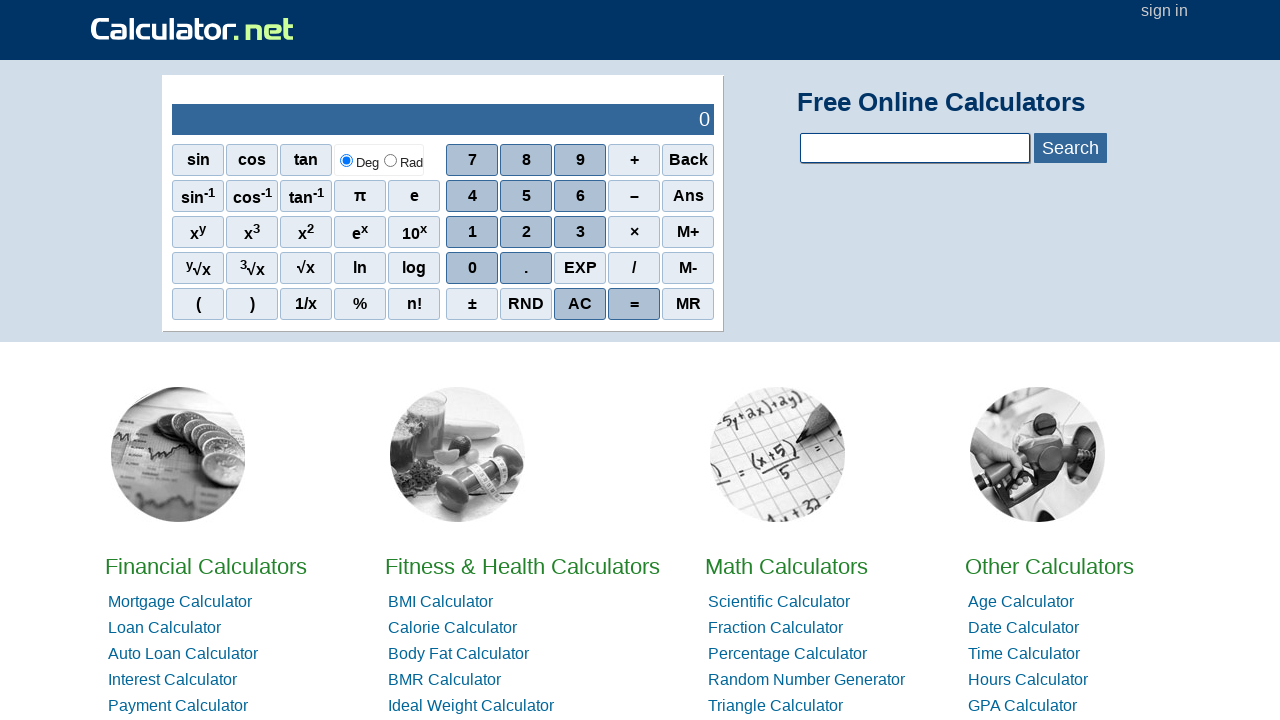

Clicked on Due Date Calculator link at (460, 360) on a:text('Due Date Calculator')
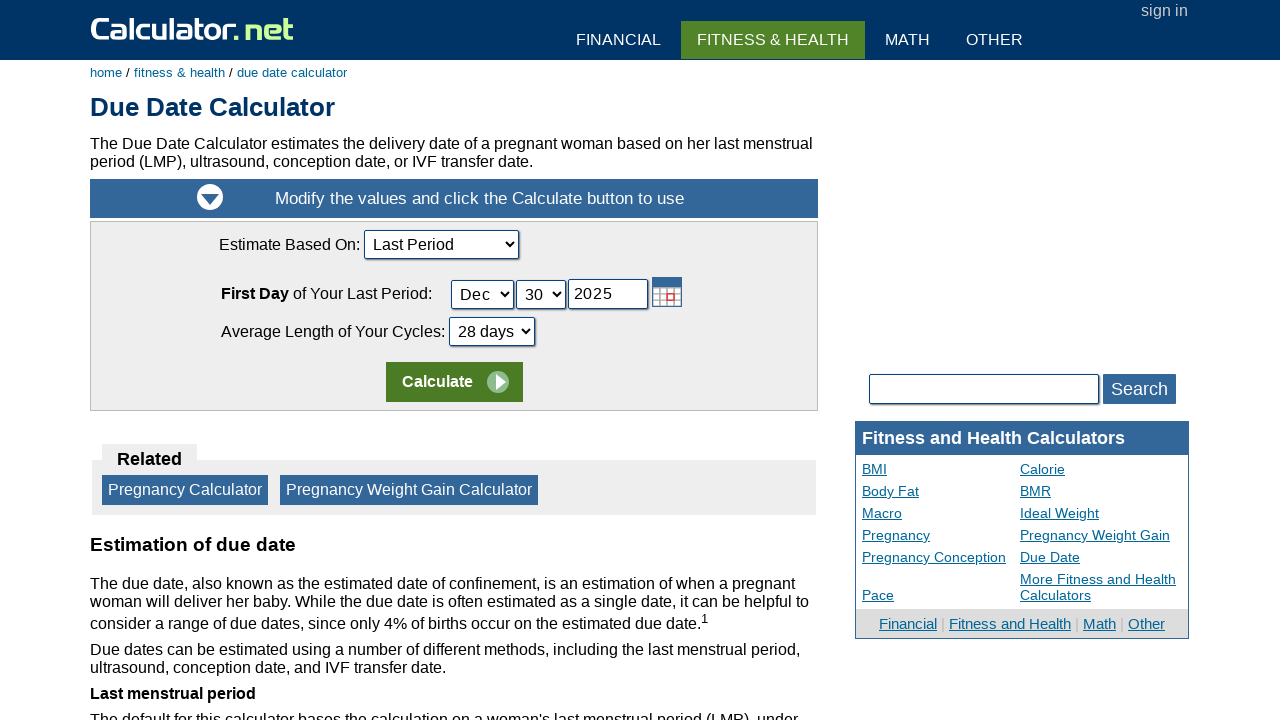

Clicked on calculation method dropdown at (441, 244) on select[name='ccalcmethod']
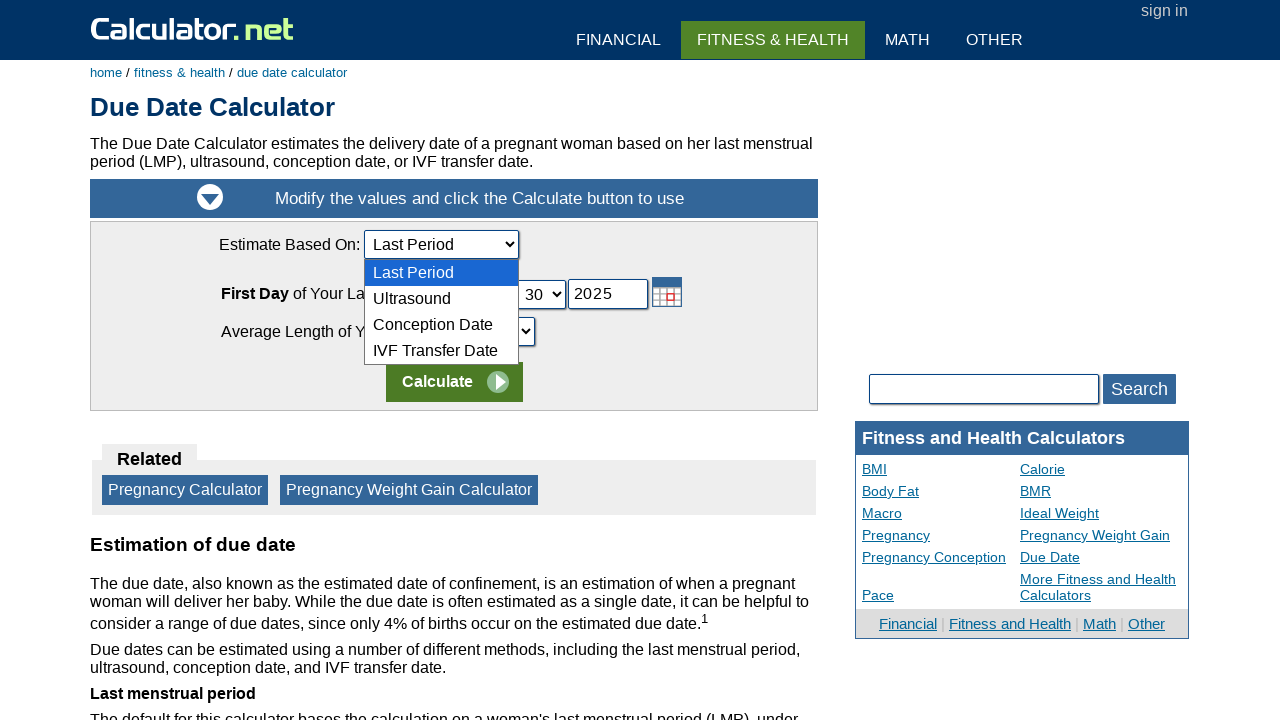

Selected Ultrasound method from dropdown on select[name='ccalcmethod']
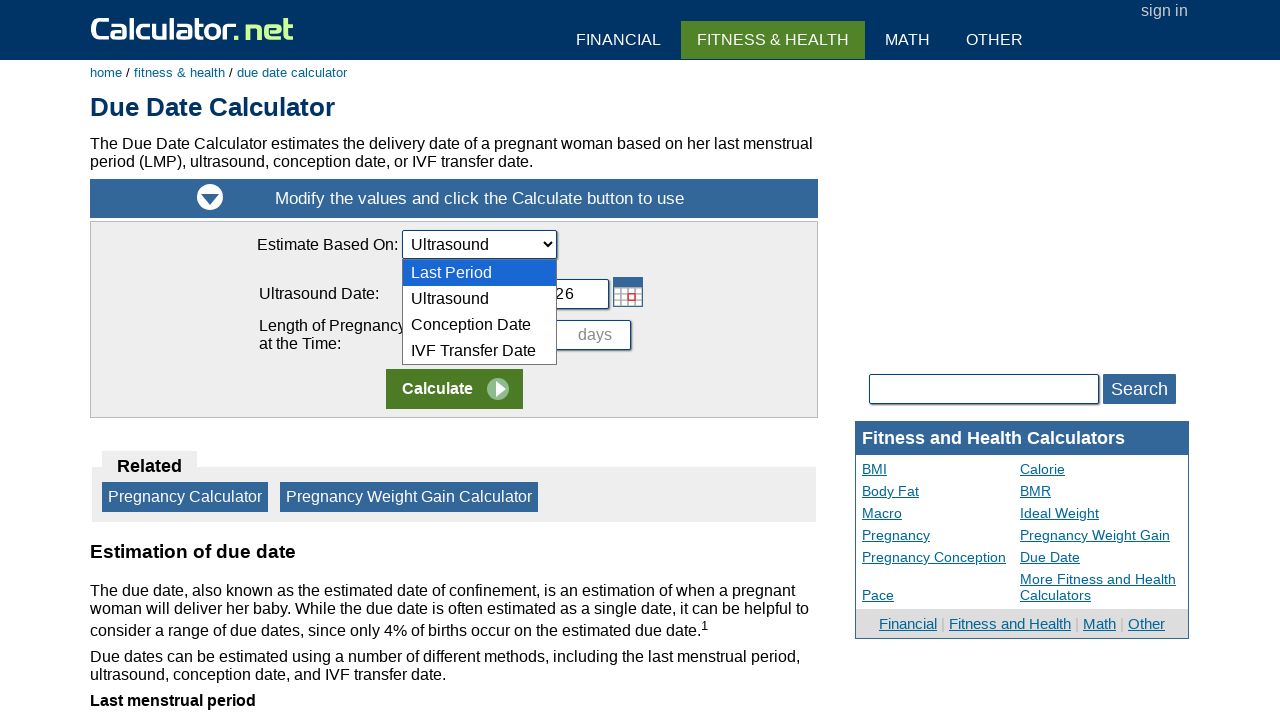

Clicked on Ultrasound year field at (569, 294) on #cUltrasoundDate_Year_ID
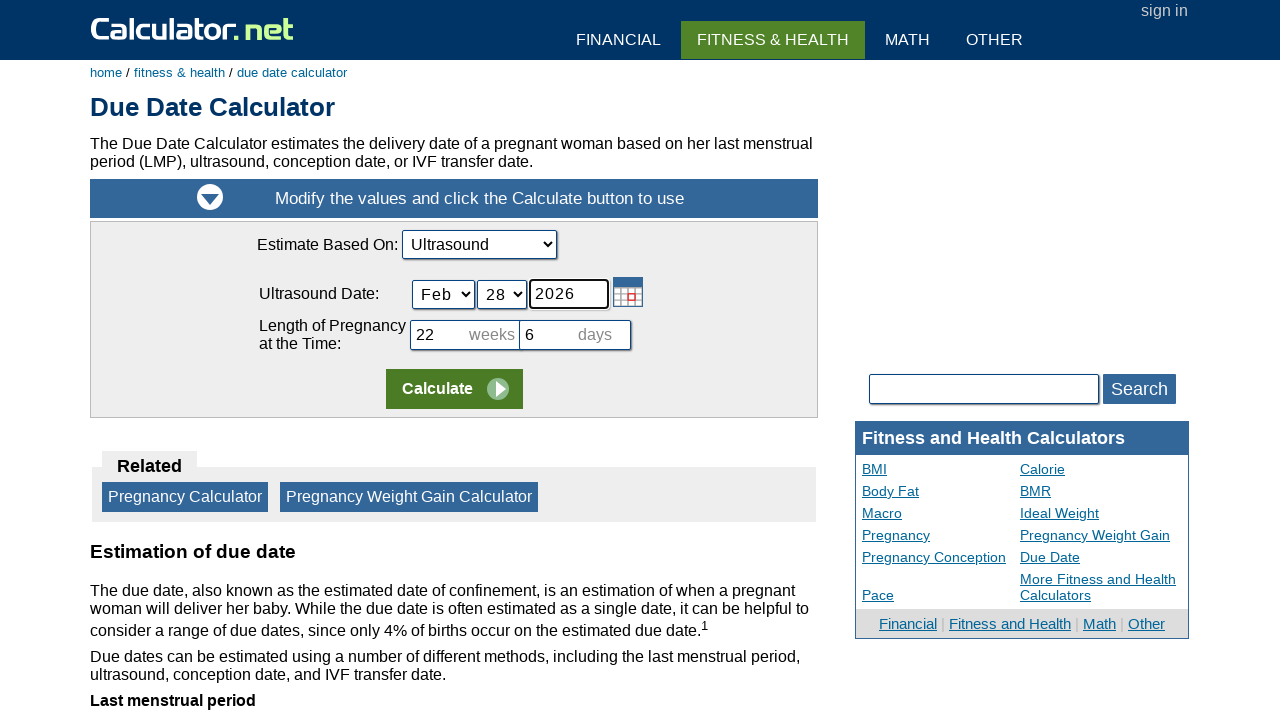

Filled year field with space character on #cUltrasoundDate_Year_ID
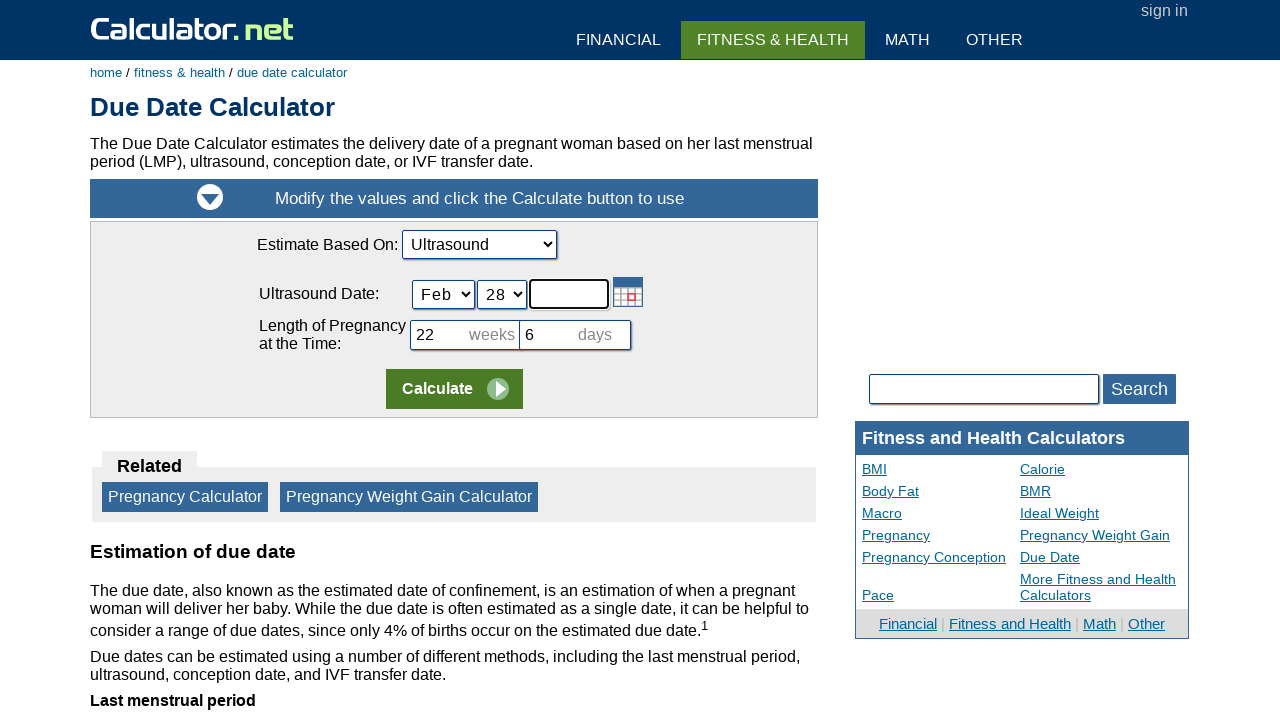

Clicked calculate button at (454, 389) on td:nth-child(1) > input:nth-child(2)
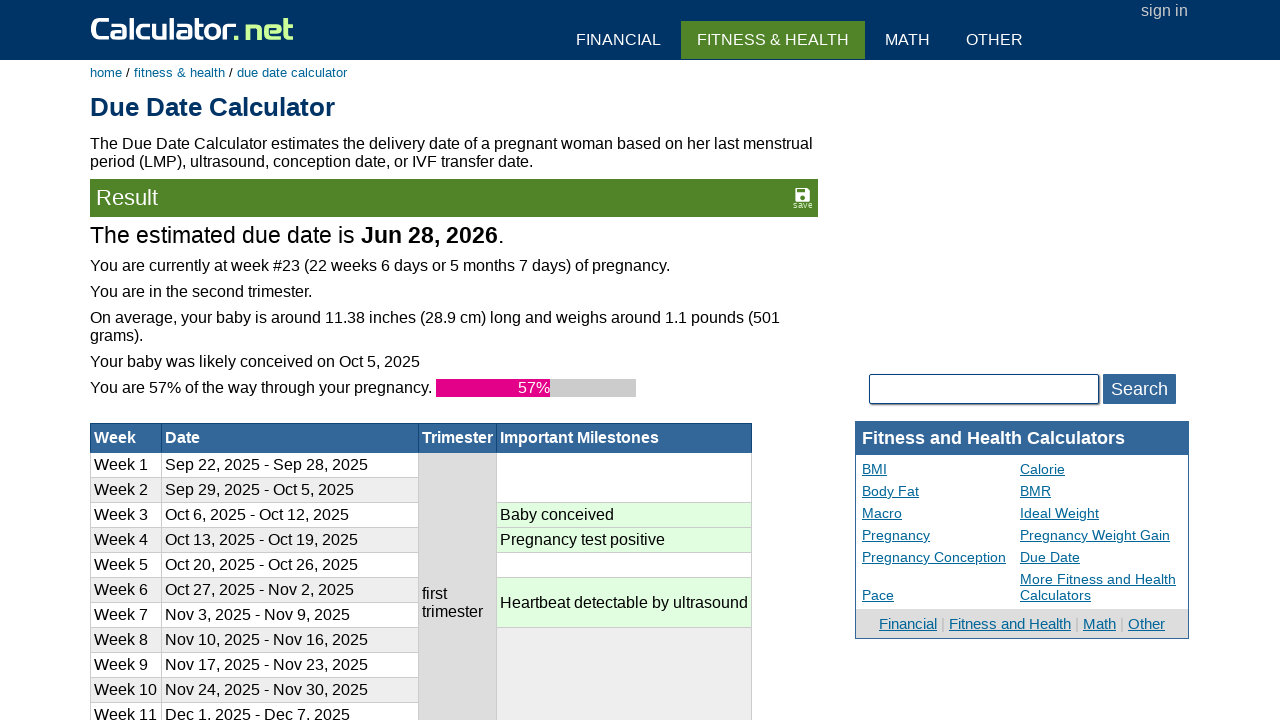

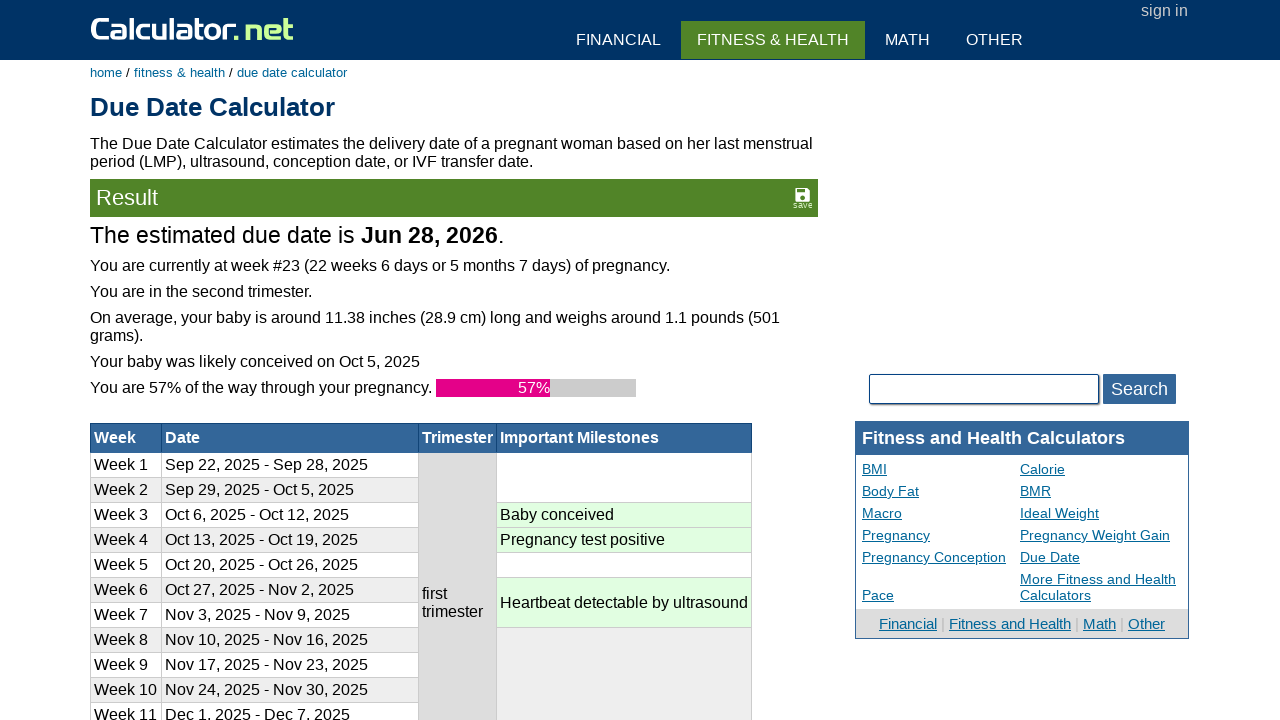